Tests audio player mute/unmute button functionality by clicking the mute button, verifying it hides, then clicking the unmute button and verifying it hides as well.

Starting URL: http://propovednik.com

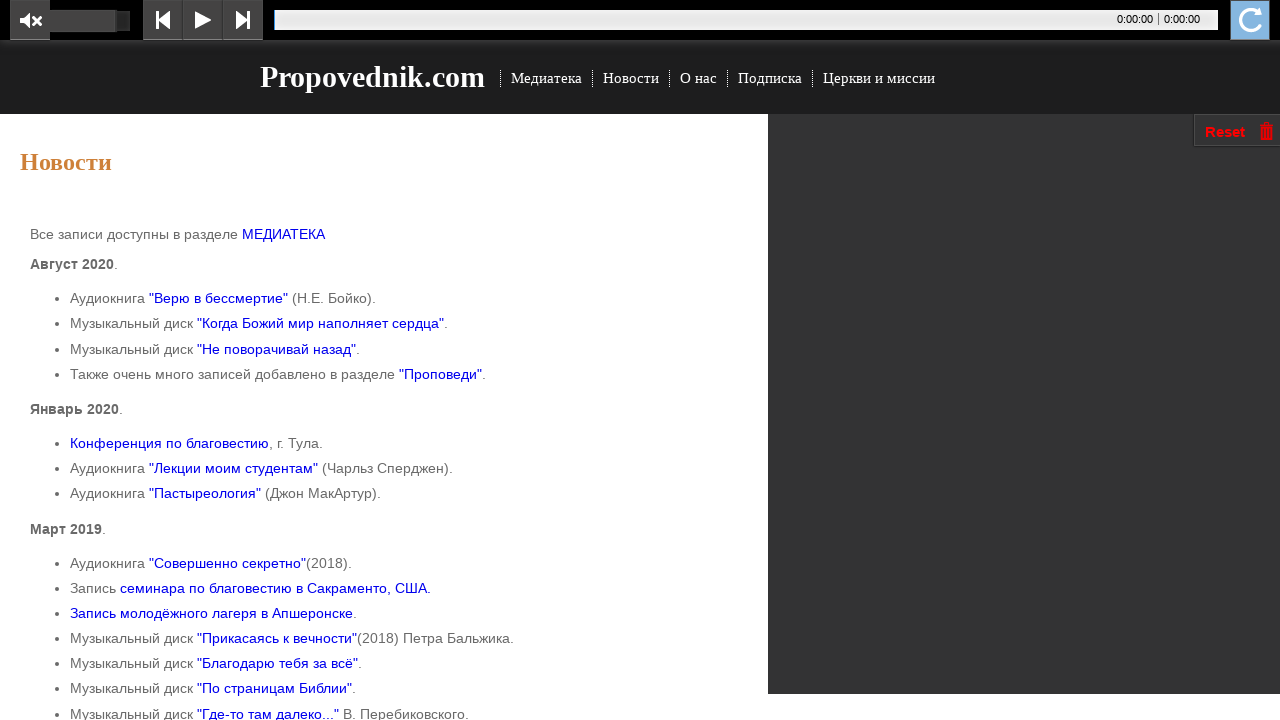

Clicked mute button on audio player at (30, 20) on button.light-grey-style.animated.jp-mute
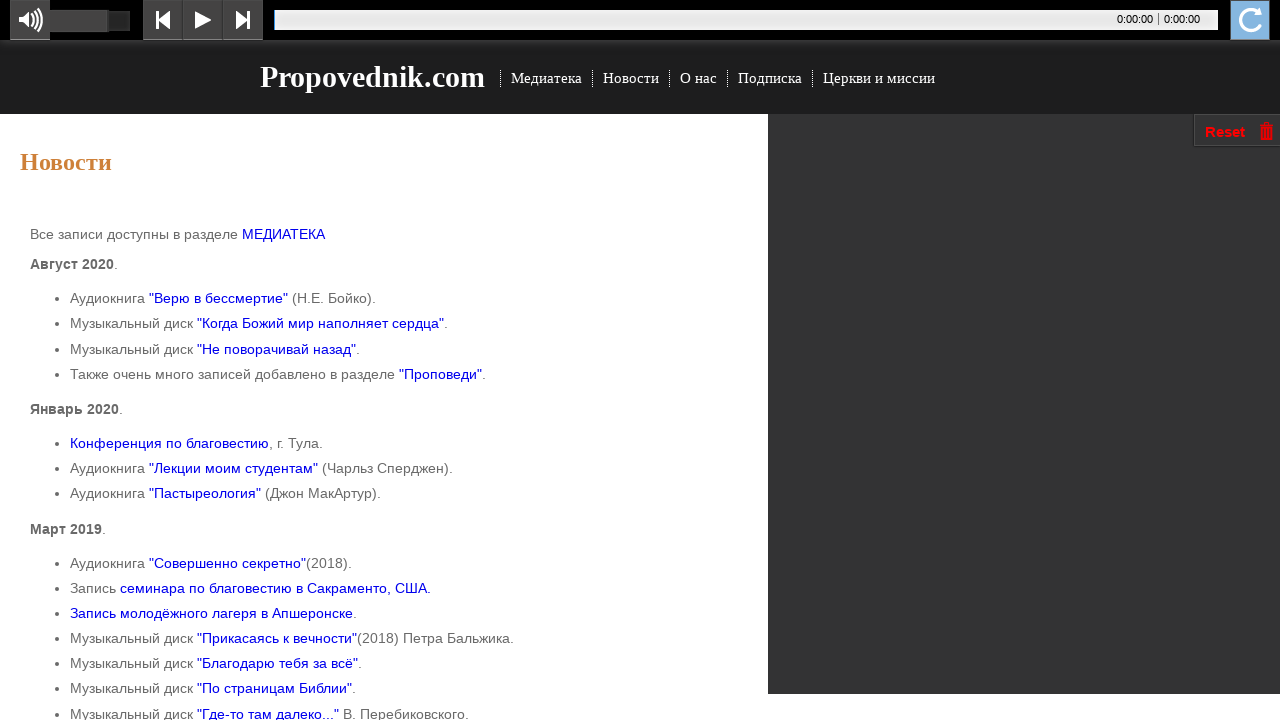

Retrieved mute button style attribute
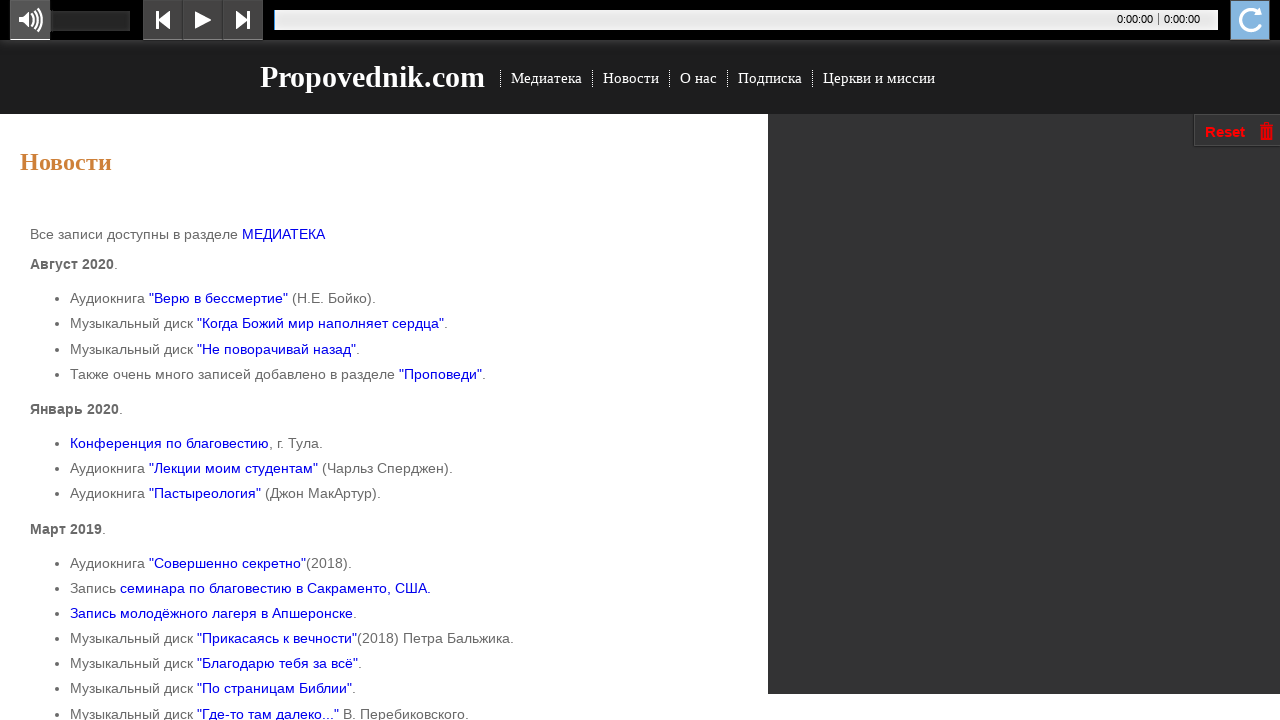

Verified mute button has display: none style
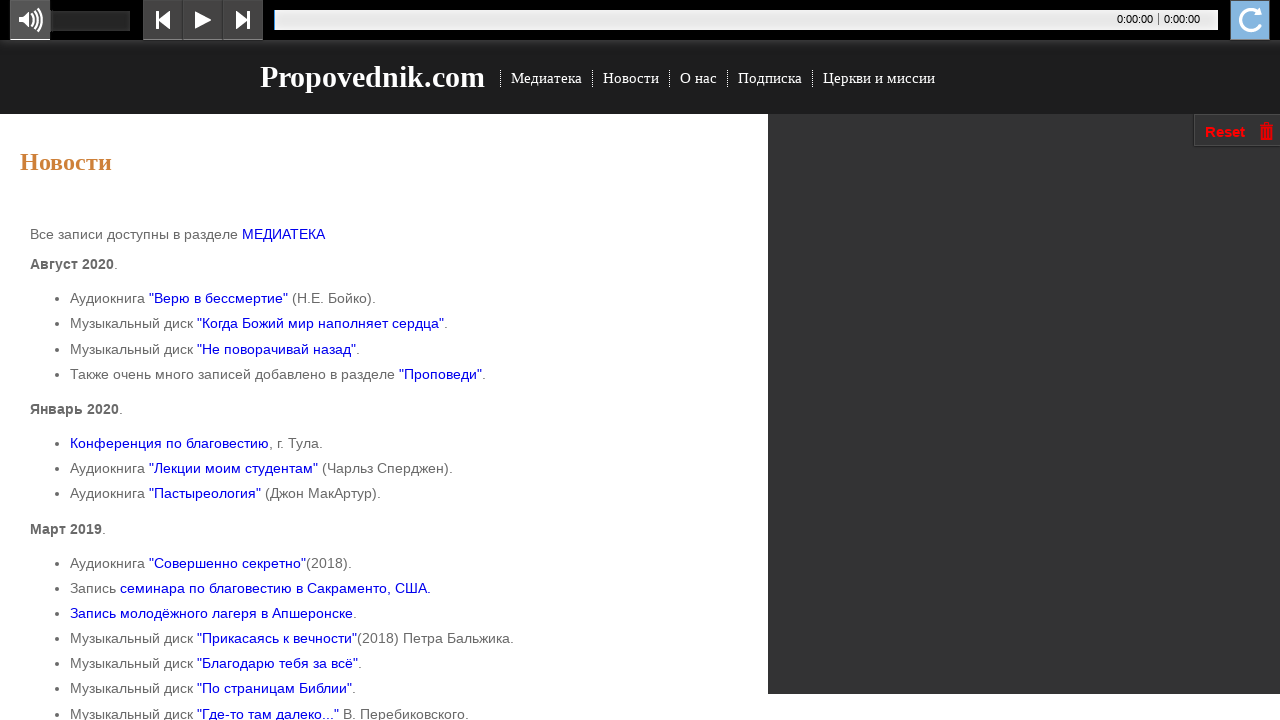

Clicked unmute button on audio player at (30, 20) on button.light-grey-style.animated.jp-unmute
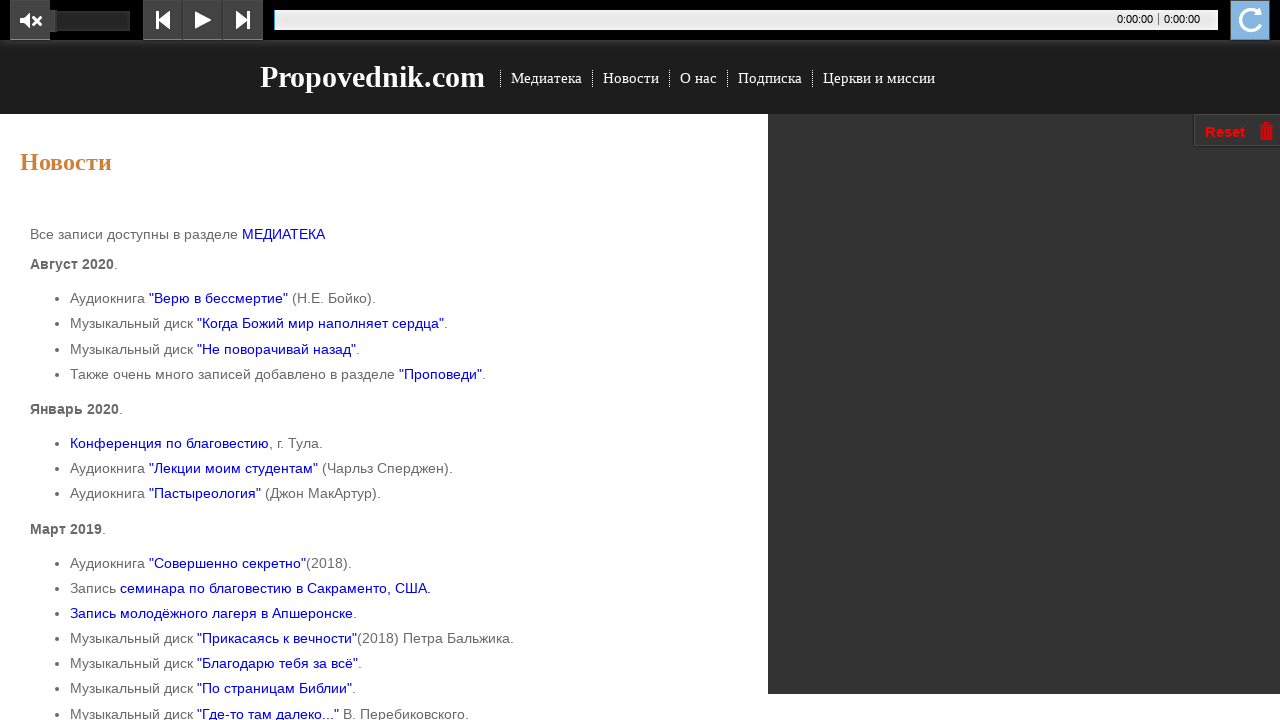

Retrieved unmute button style attribute
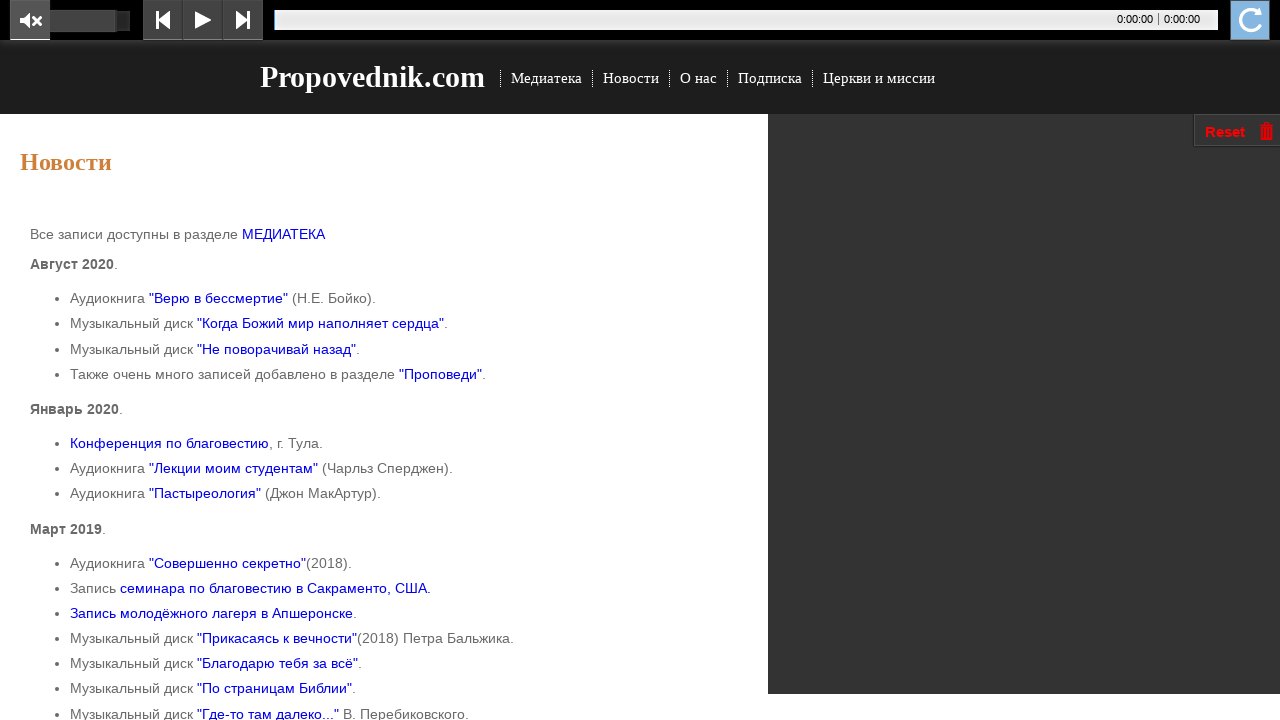

Verified unmute button has display: none style
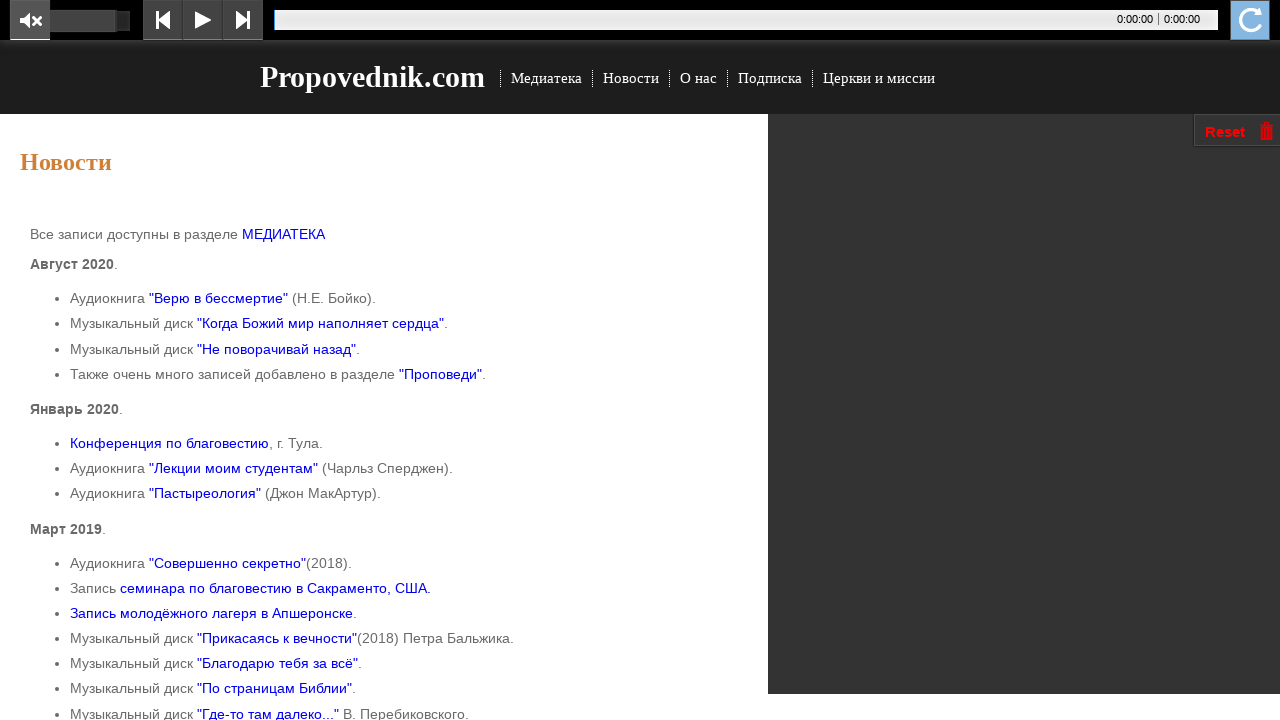

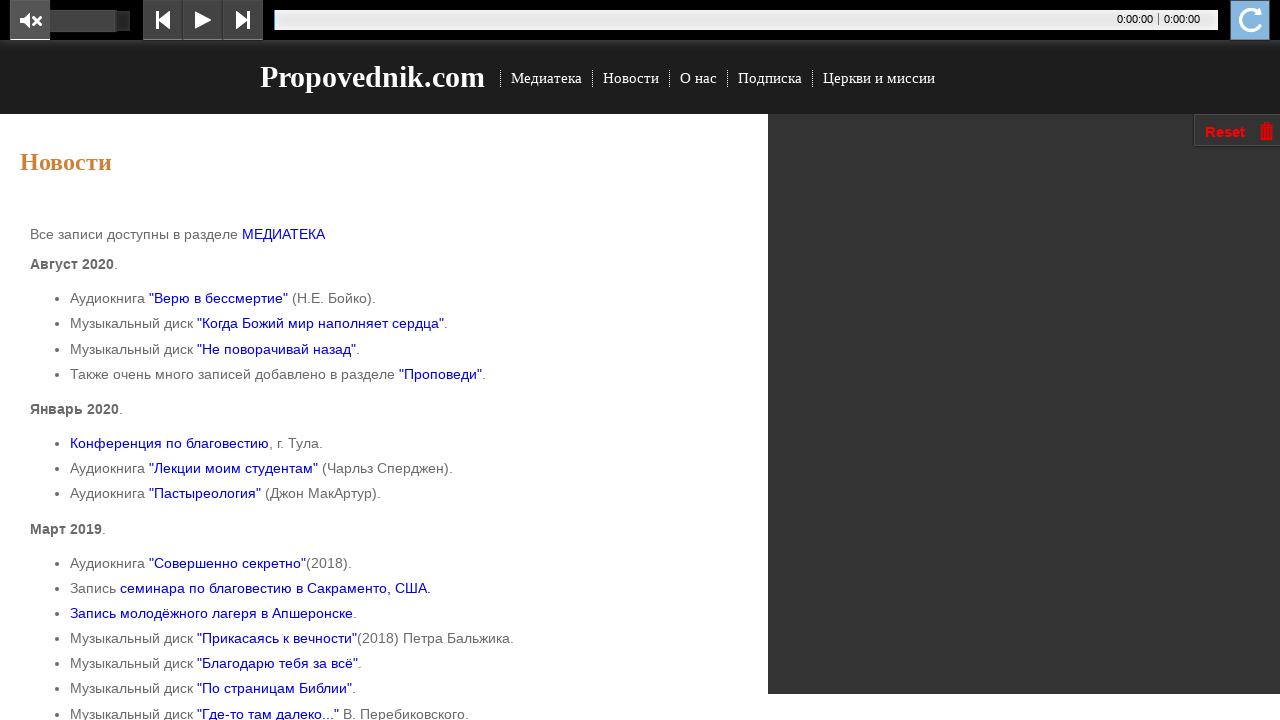